Navigates to Google's products page and verifies the page loads by checking for the page title

Starting URL: https://about.google/products/

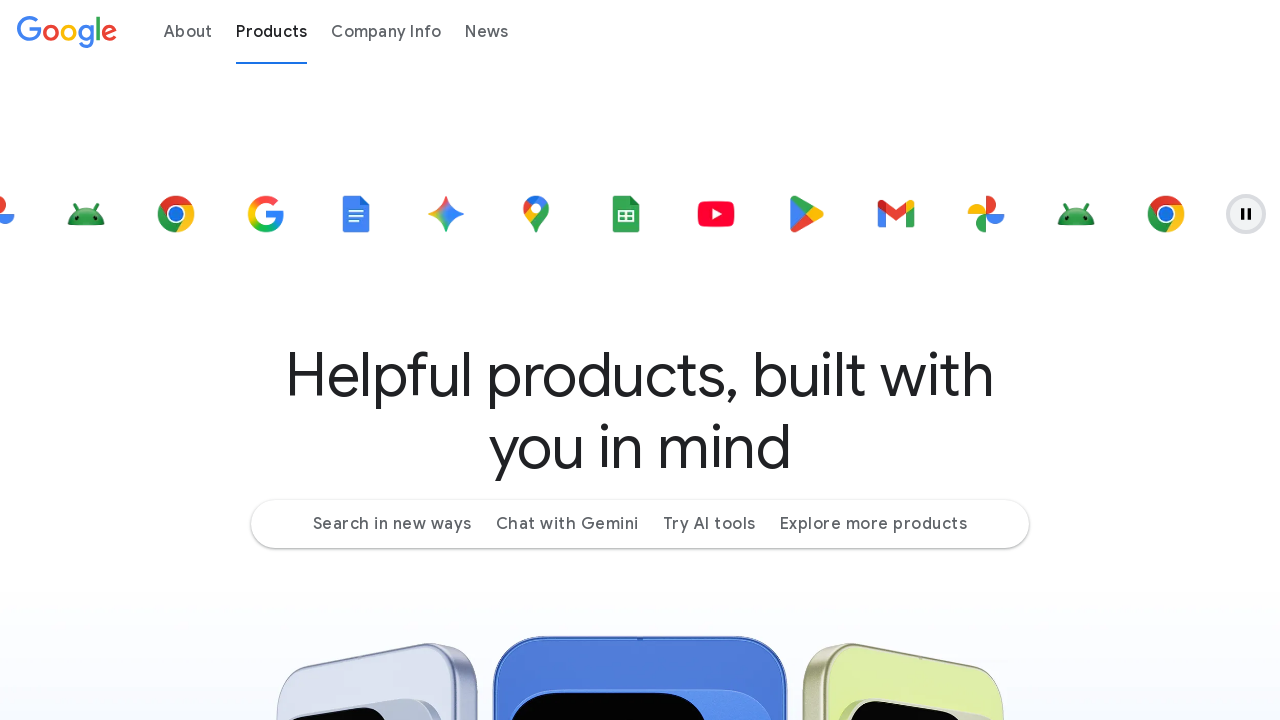

Waited for page to reach domcontentloaded state
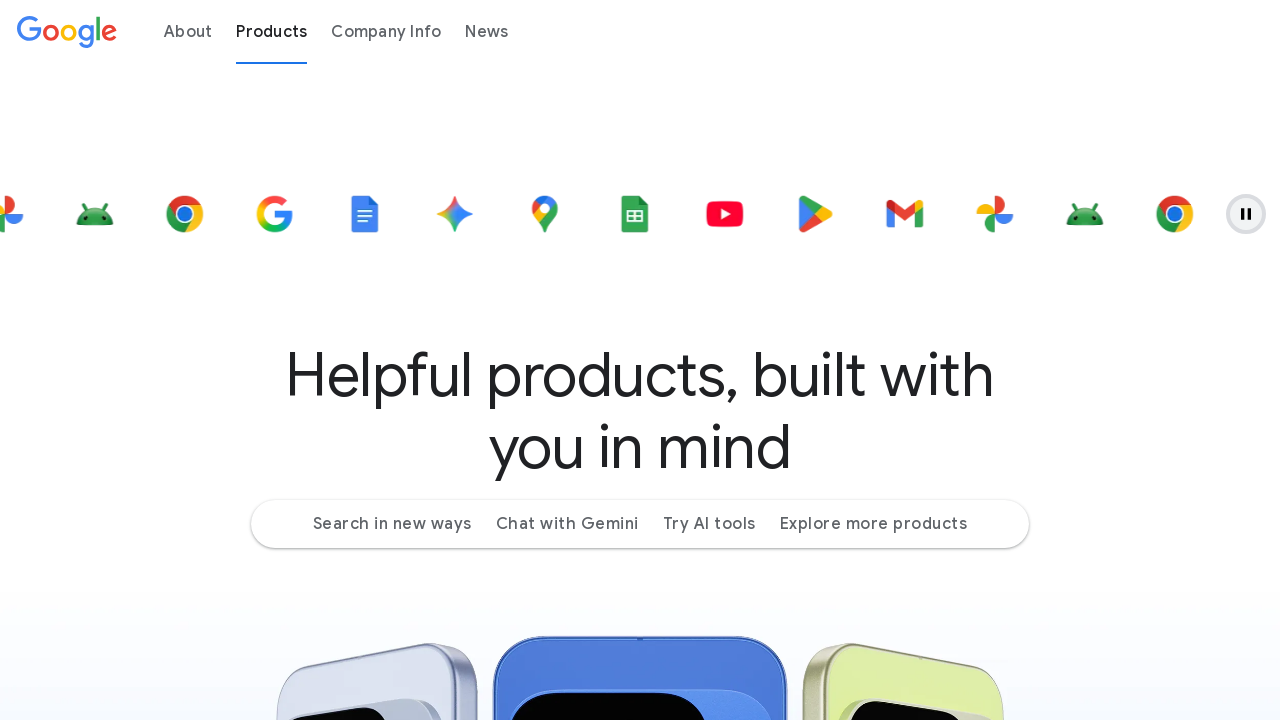

Retrieved page title: Google's products and services - About Google
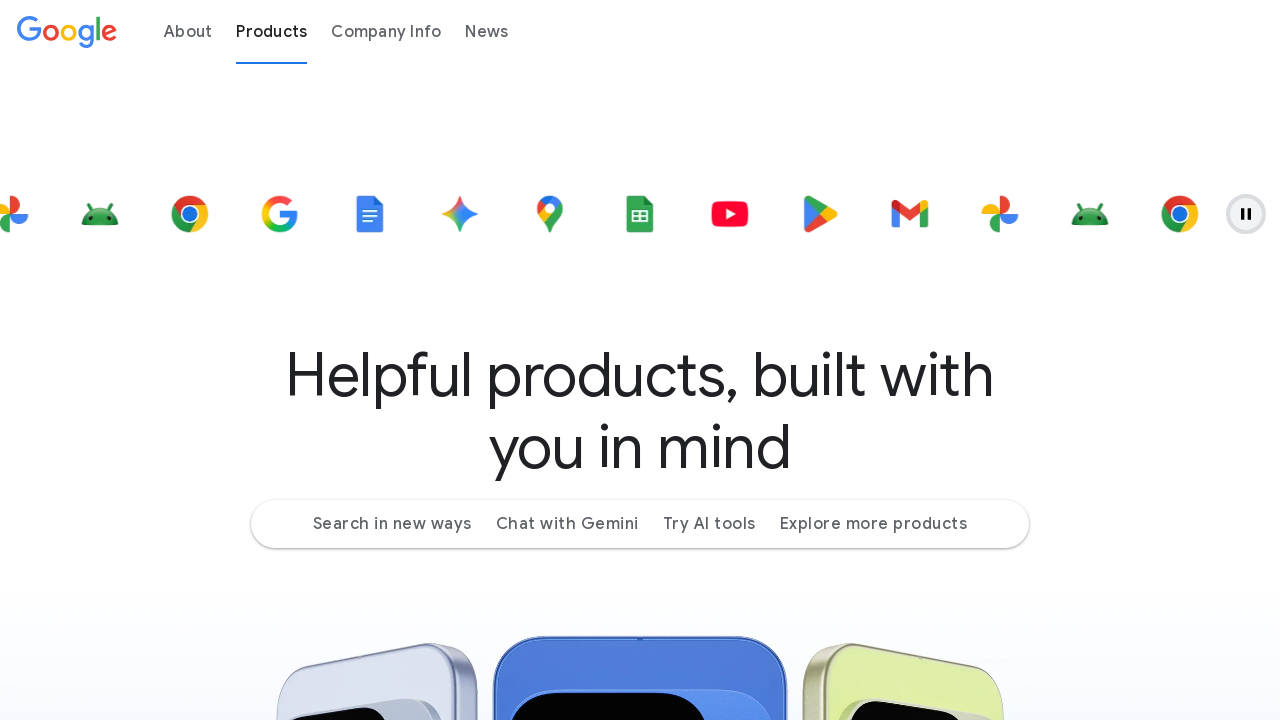

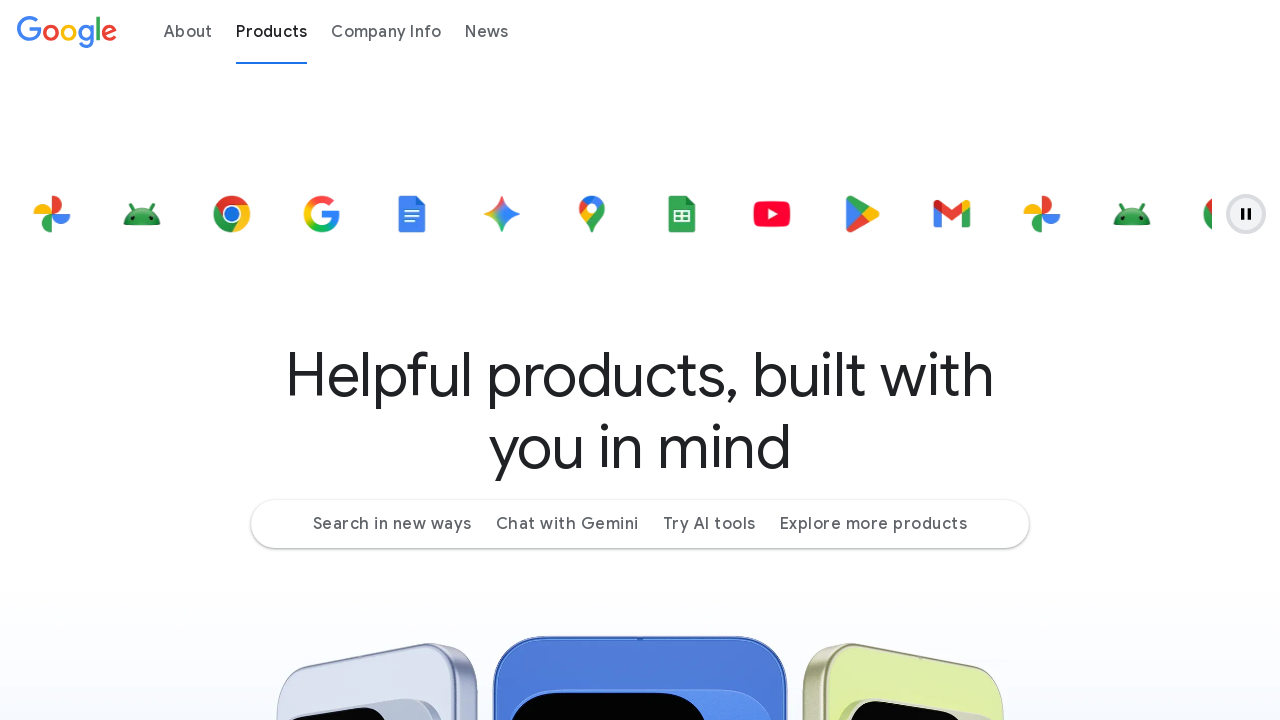